Tests JavaScript alert and confirm dialogs by clicking buttons that trigger alerts, accepting them, and verifying the alert text content

Starting URL: https://the-internet.herokuapp.com/javascript_alerts

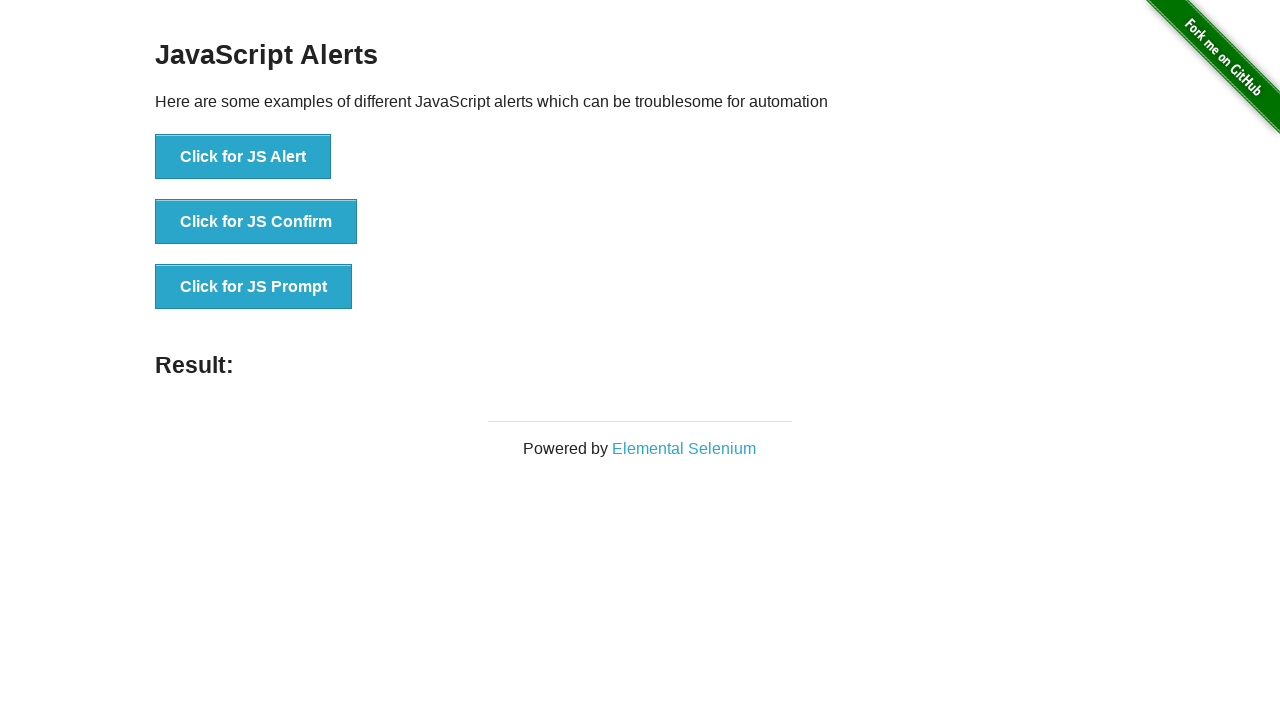

Clicked JS Alert button at (243, 157) on xpath=//button[text()='Click for JS Alert']
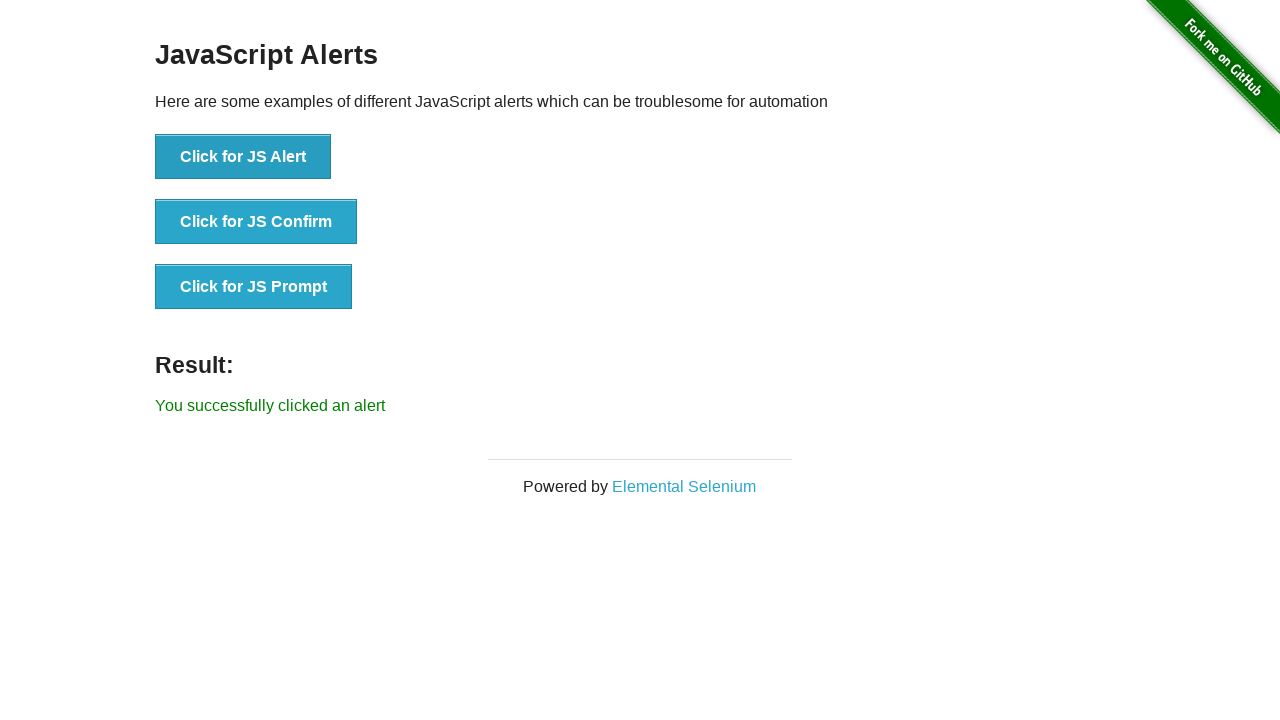

Set up dialog handler to accept alerts
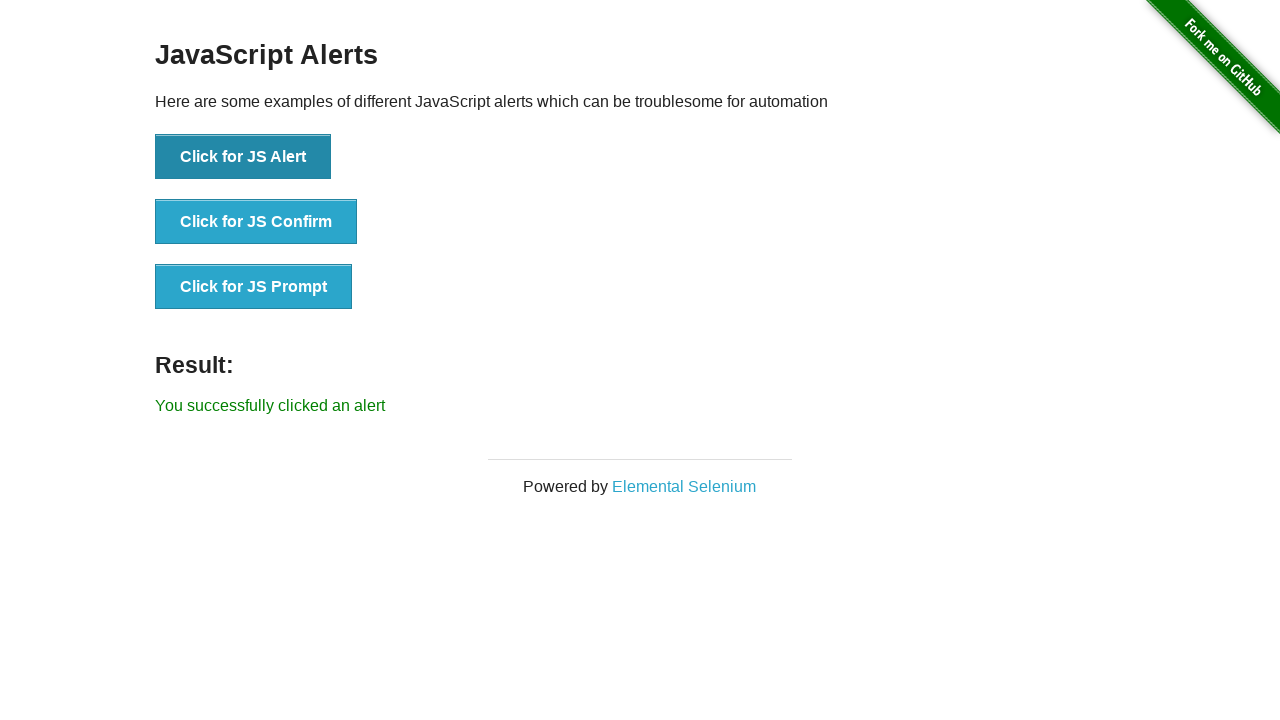

Clicked JS Alert button and accepted the alert at (243, 157) on xpath=//button[text()='Click for JS Alert']
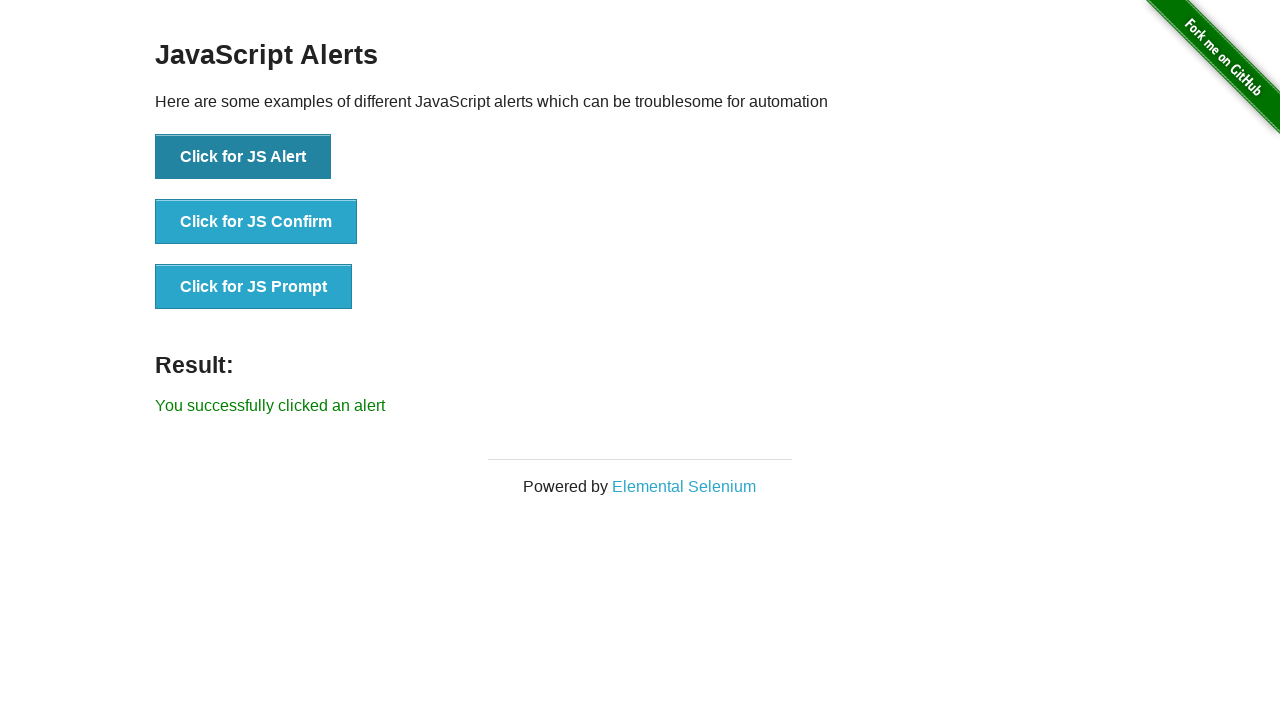

Located JS Alert button element
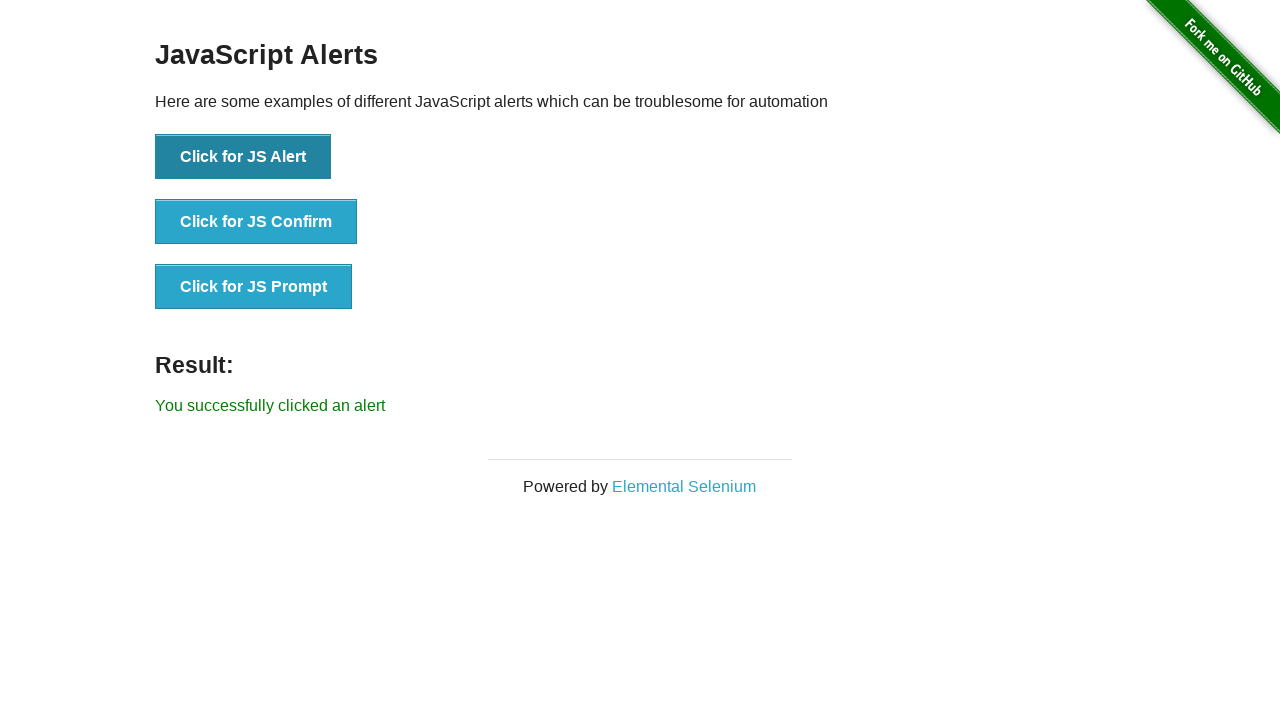

Clicked JS Alert button again at (243, 157) on xpath=//button[text()='Click for JS Alert']
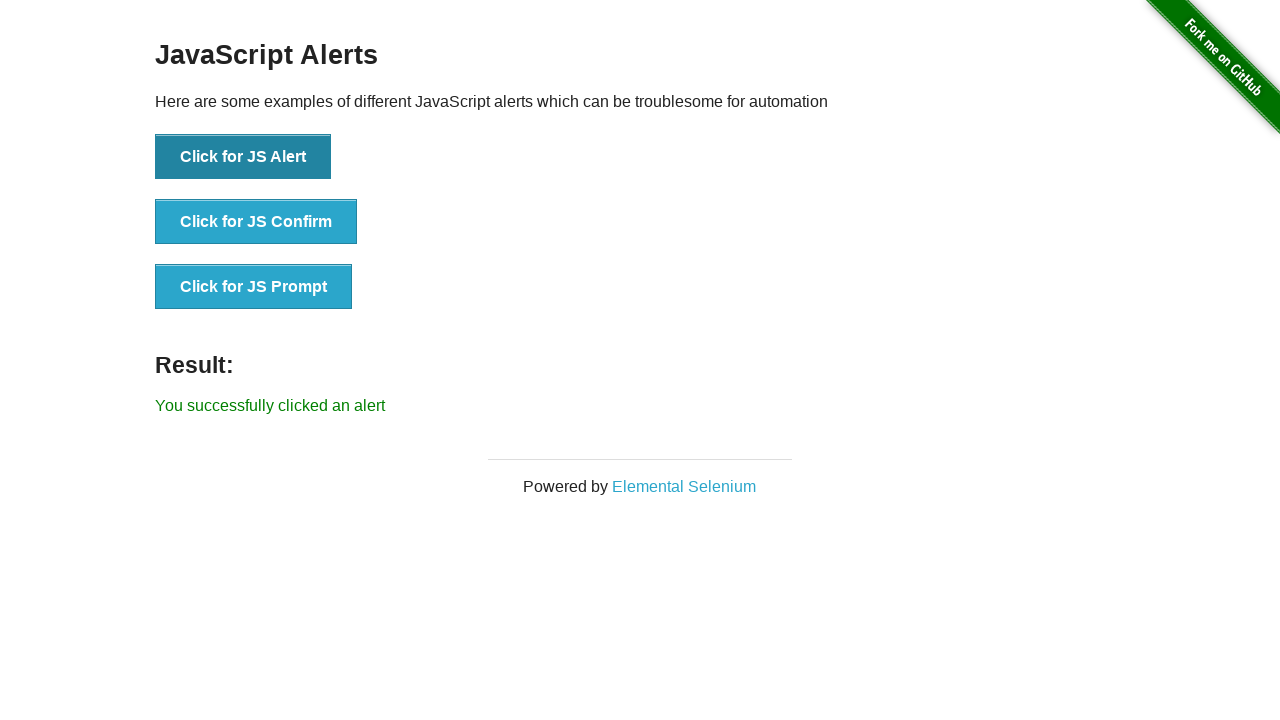

Set up one-time dialog handler to accept alert
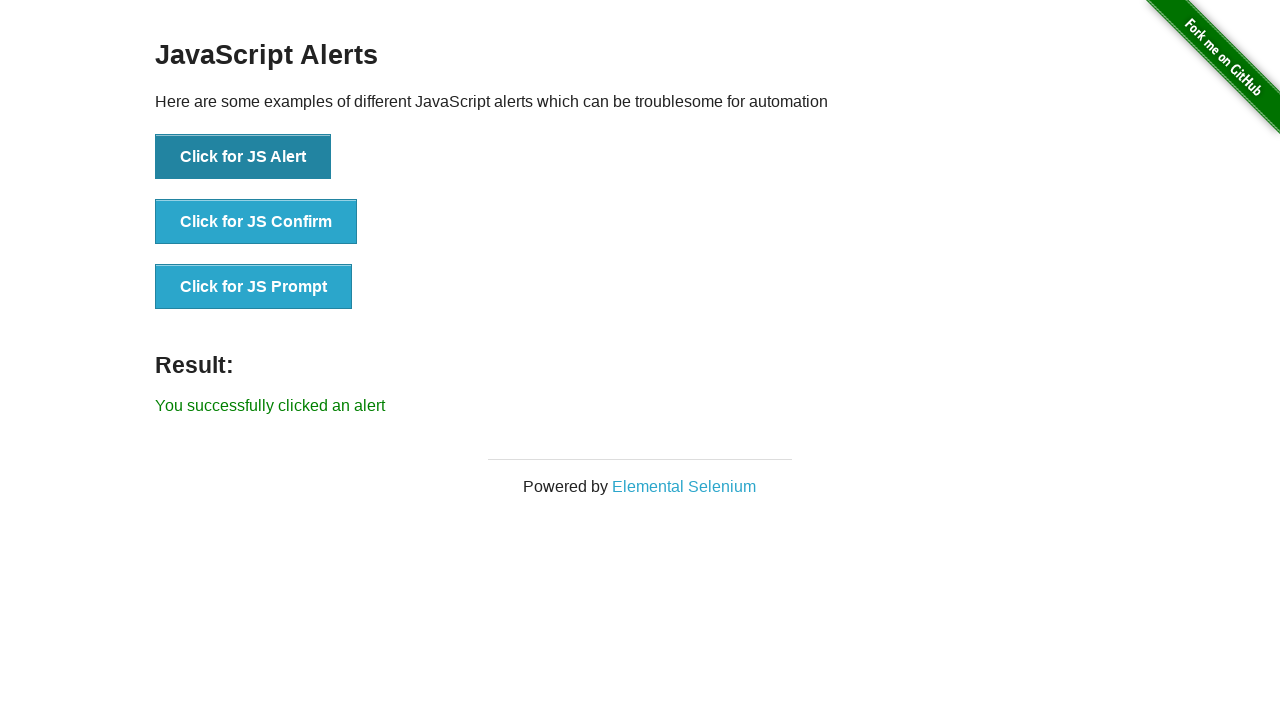

Clicked JS Alert button and accepted the dialog at (243, 157) on xpath=//button[text()='Click for JS Alert']
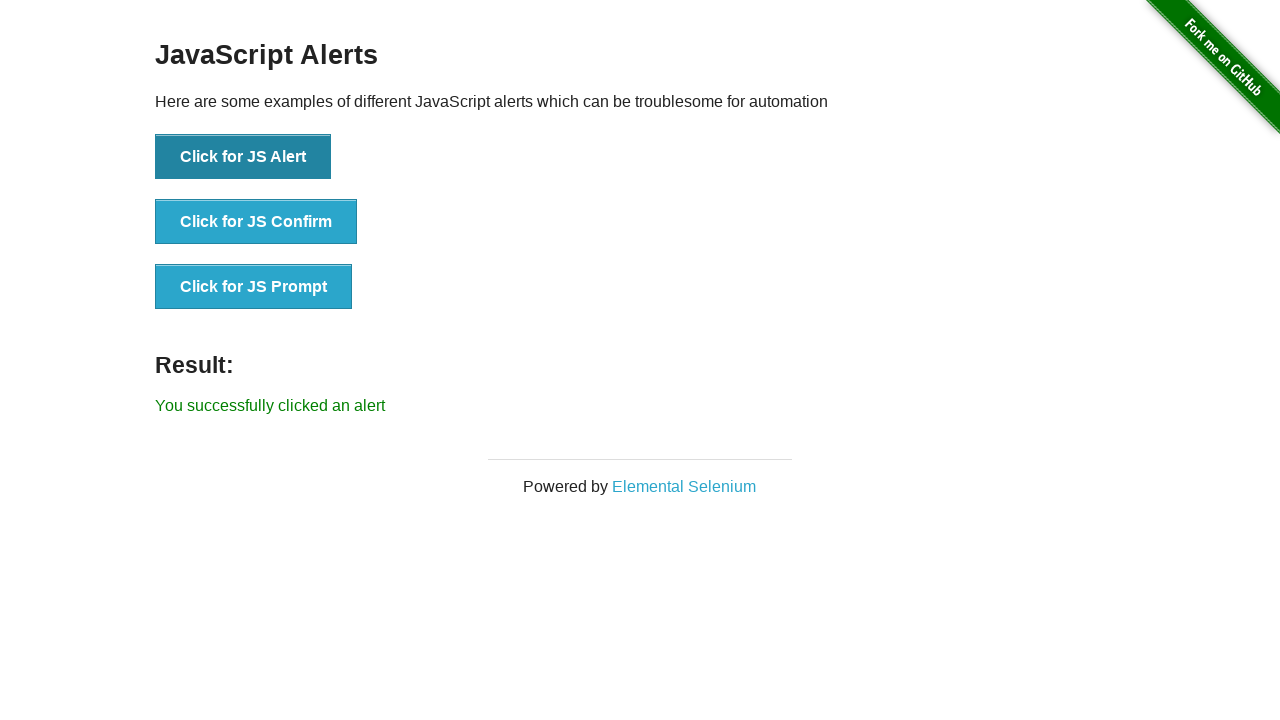

Waited for 1 second
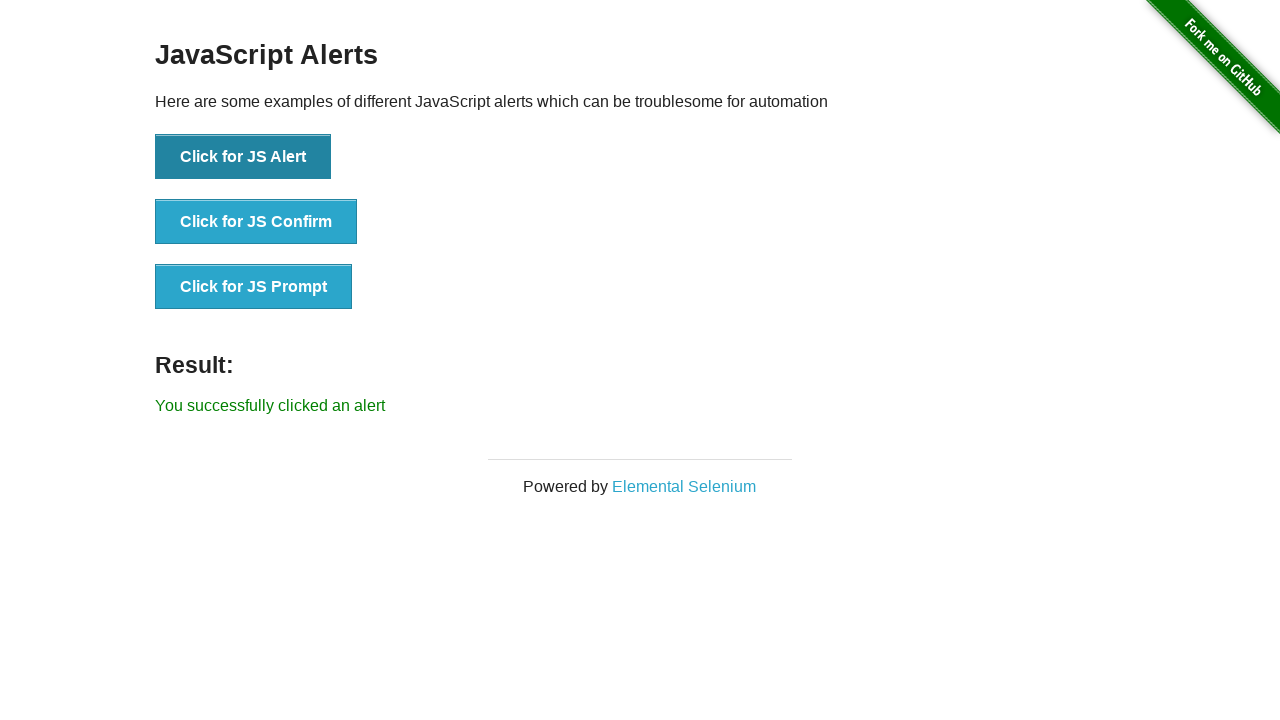

Set up one-time dialog handler for confirm dialog
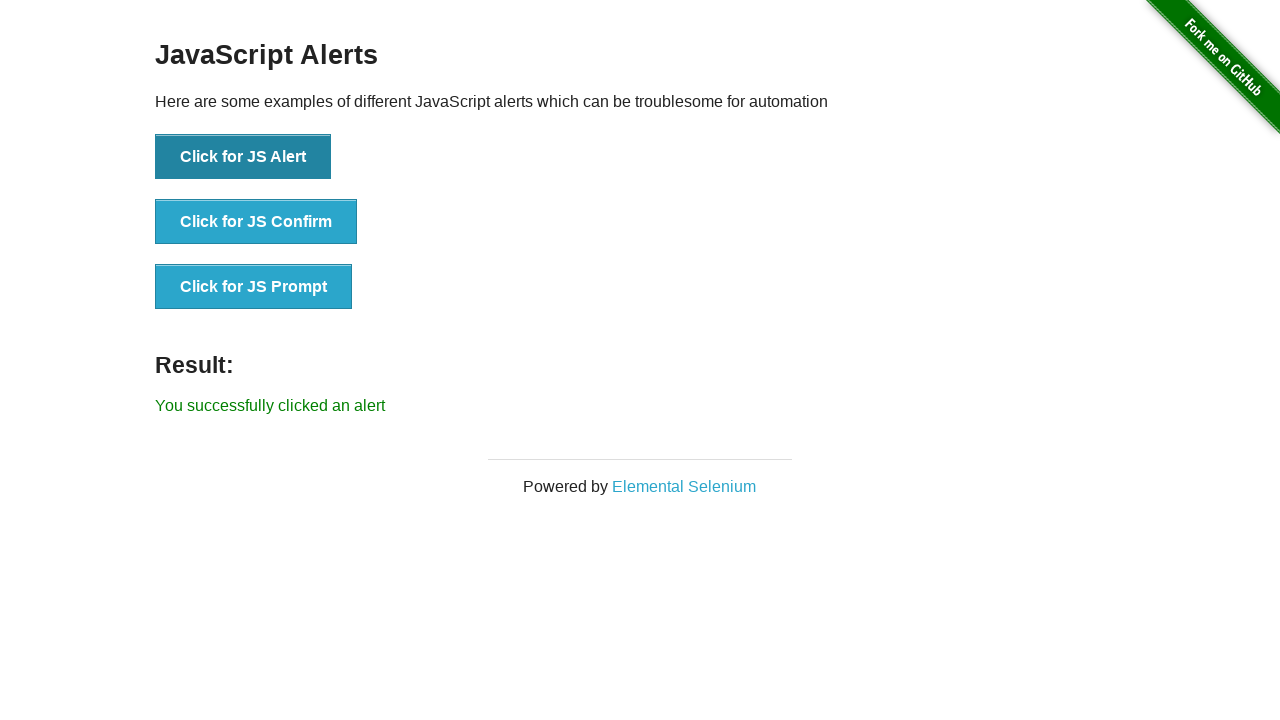

Clicked JS Confirm button and accepted the confirm dialog at (256, 222) on xpath=//button[text()='Click for JS Confirm']
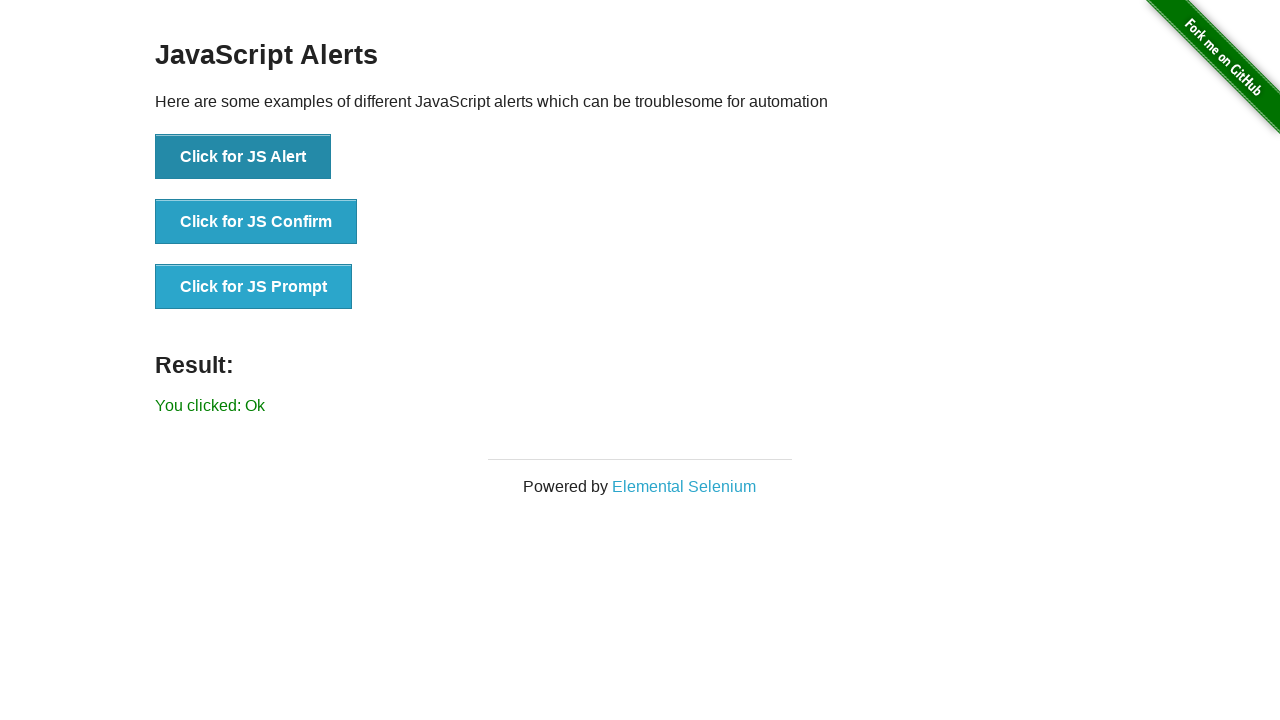

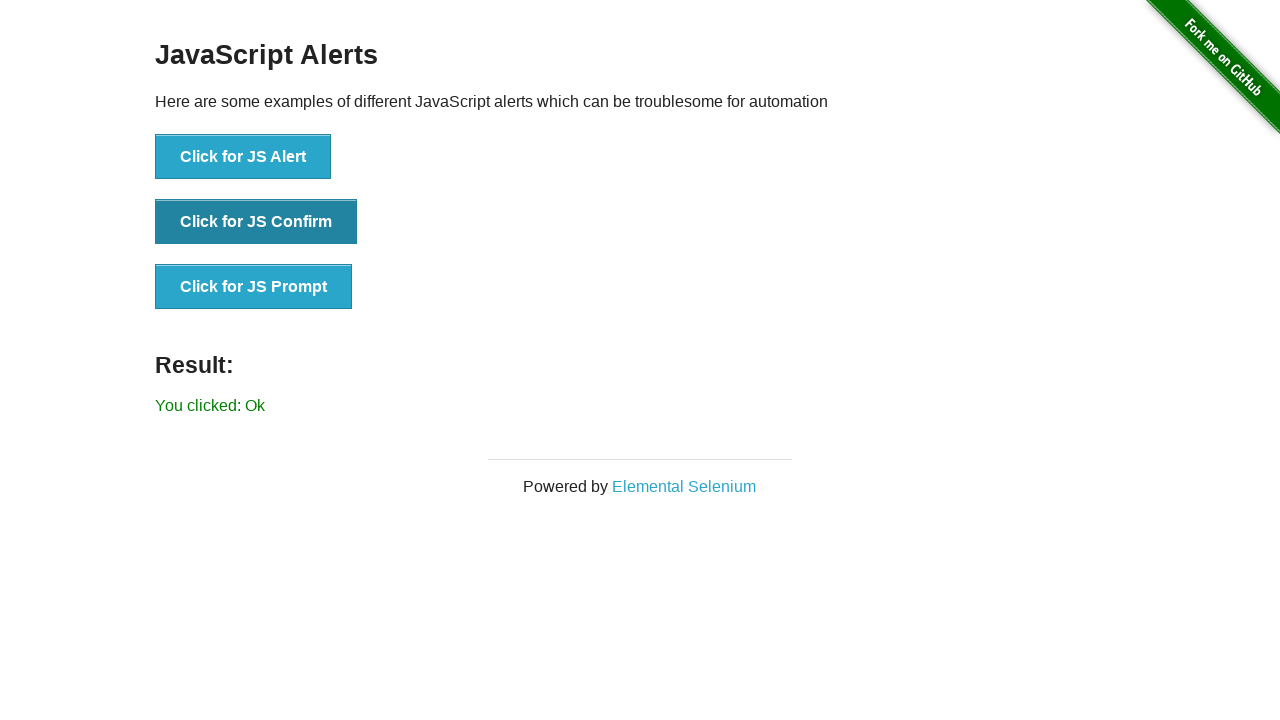